Tests rarity selection functionality by clicking on 5 rarity filter buttons on a character/material selection page.

Starting URL: https://puppiizsunniiz.github.io/AN-EN-Tags/akmatuses.html

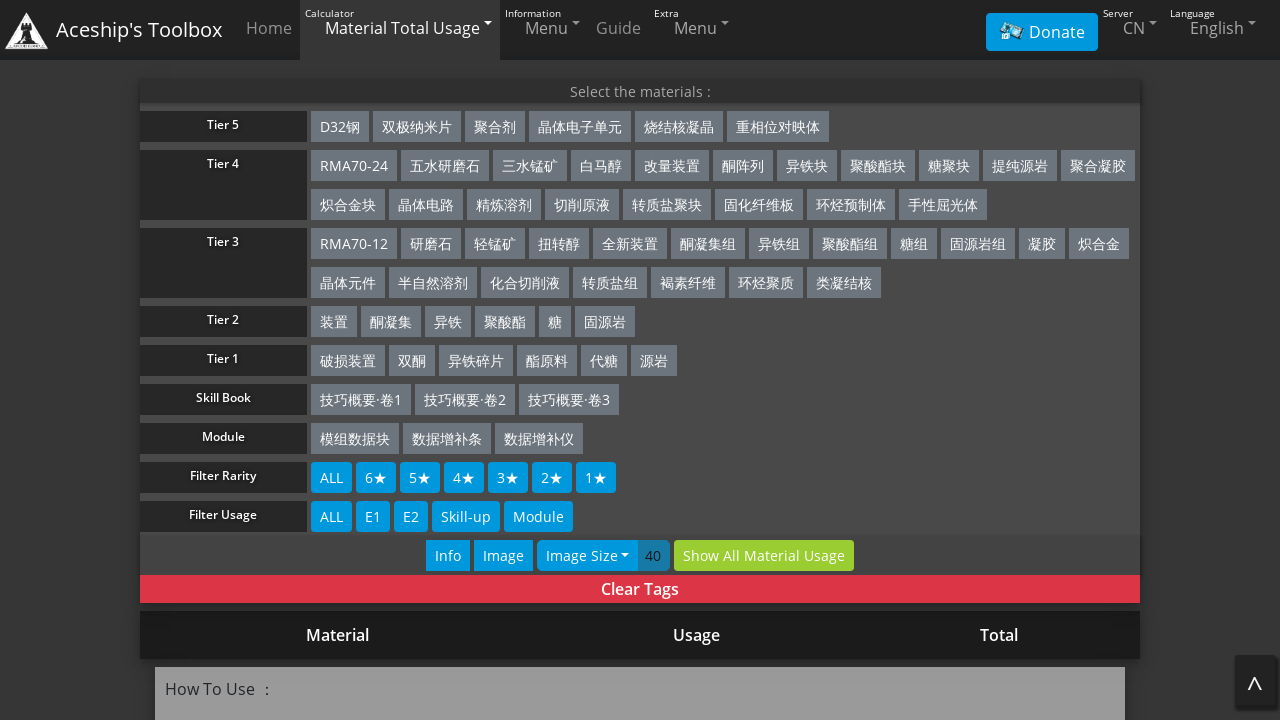

Clicked rarity filter button 3 at (420, 478) on xpath=/html/body/div[4]/div[1]/div[9]/div[2]/button[3]
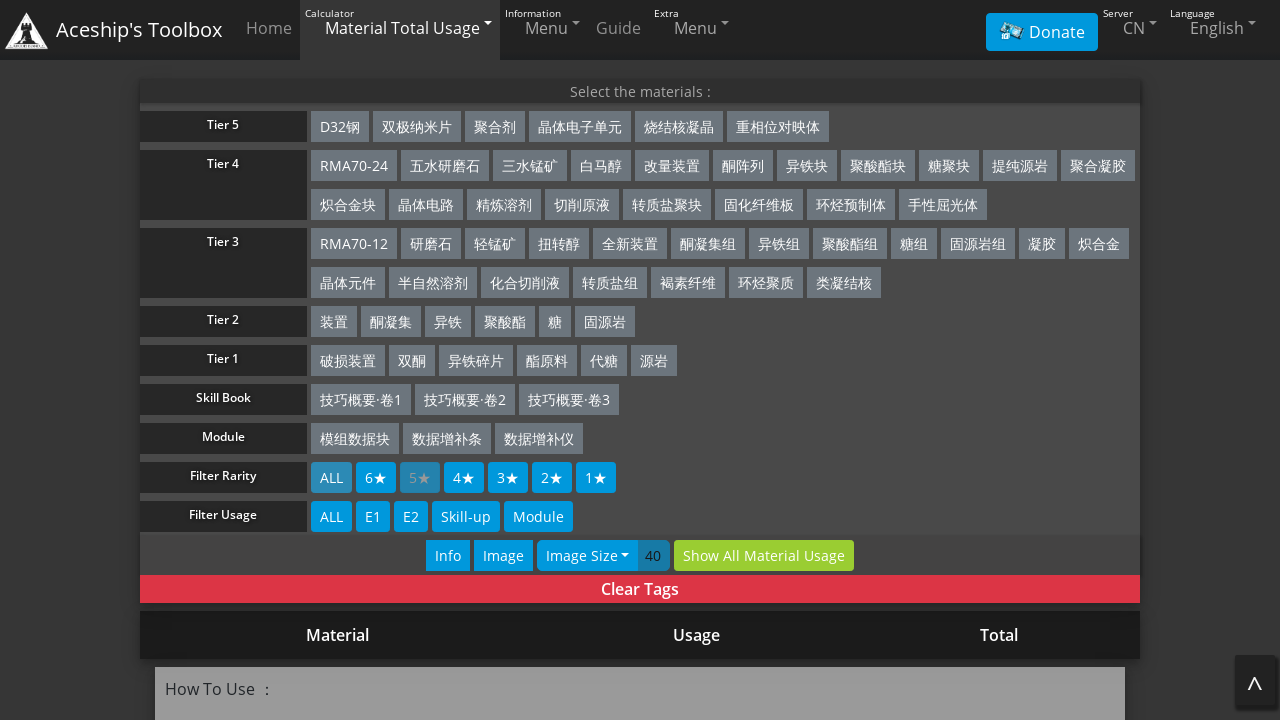

Clicked rarity filter button 4 at (464, 478) on xpath=/html/body/div[4]/div[1]/div[9]/div[2]/button[4]
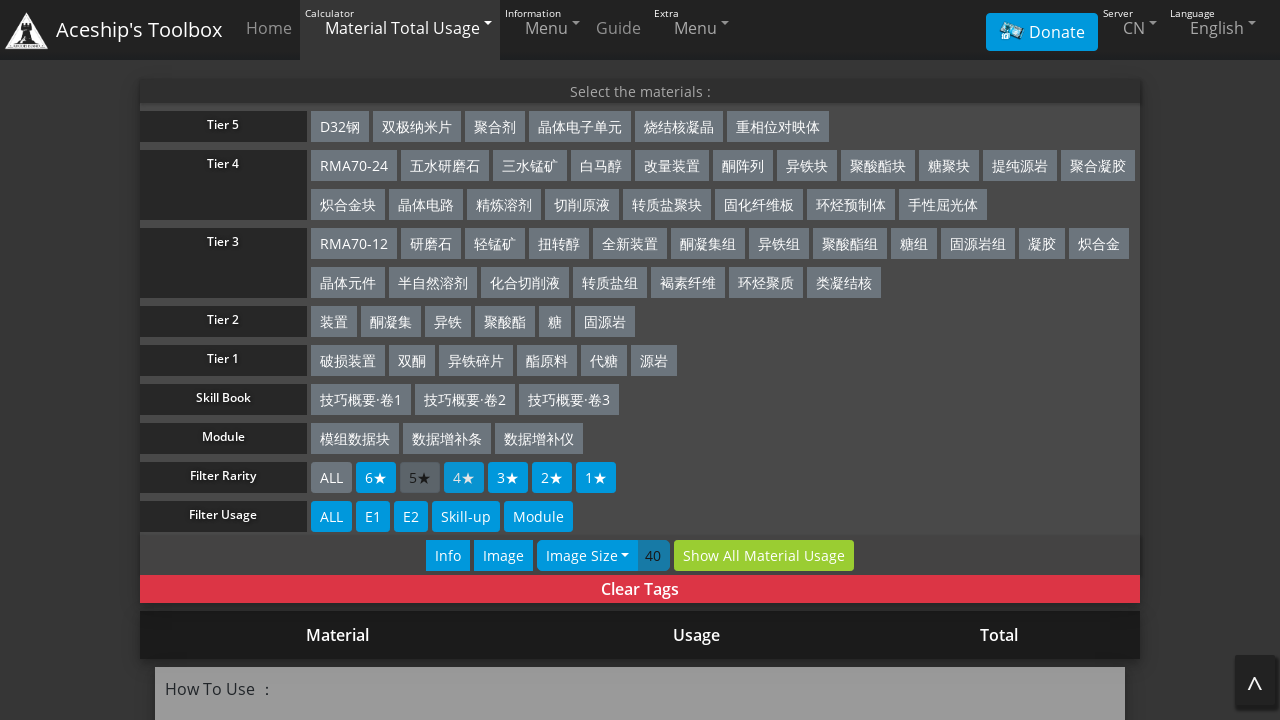

Clicked rarity filter button 5 at (508, 478) on xpath=/html/body/div[4]/div[1]/div[9]/div[2]/button[5]
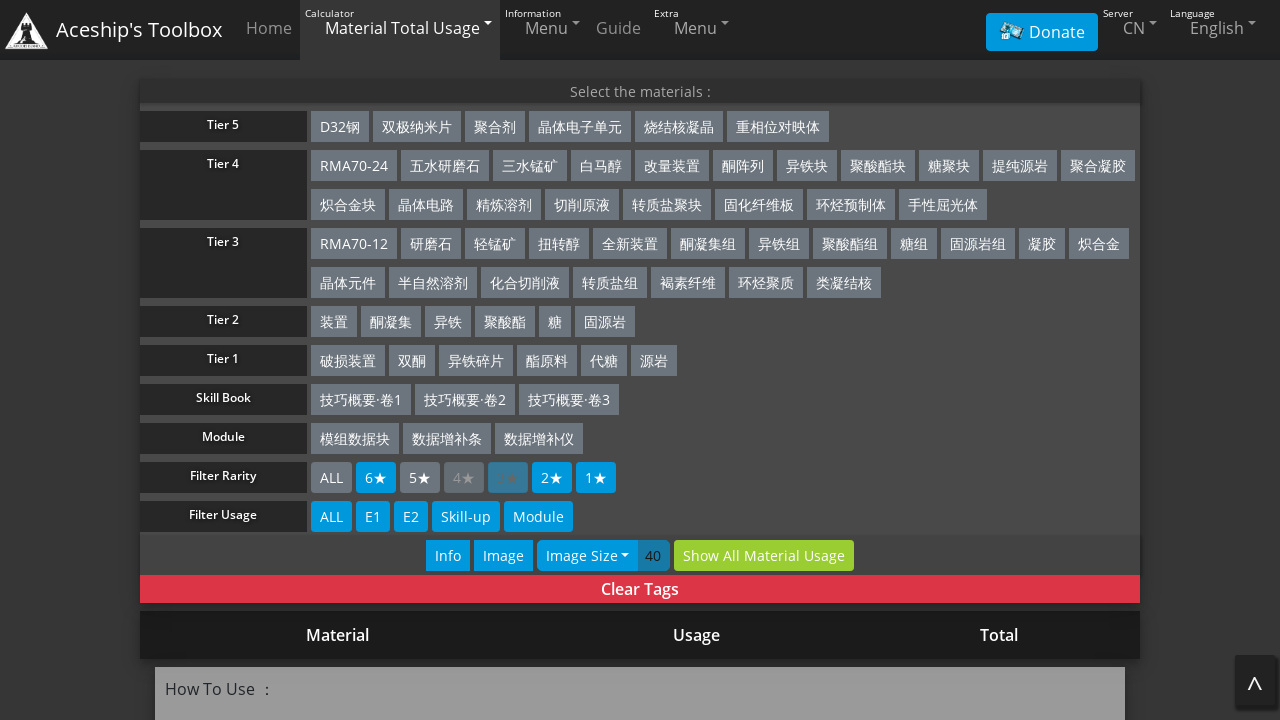

Clicked rarity filter button 6 at (552, 478) on xpath=/html/body/div[4]/div[1]/div[9]/div[2]/button[6]
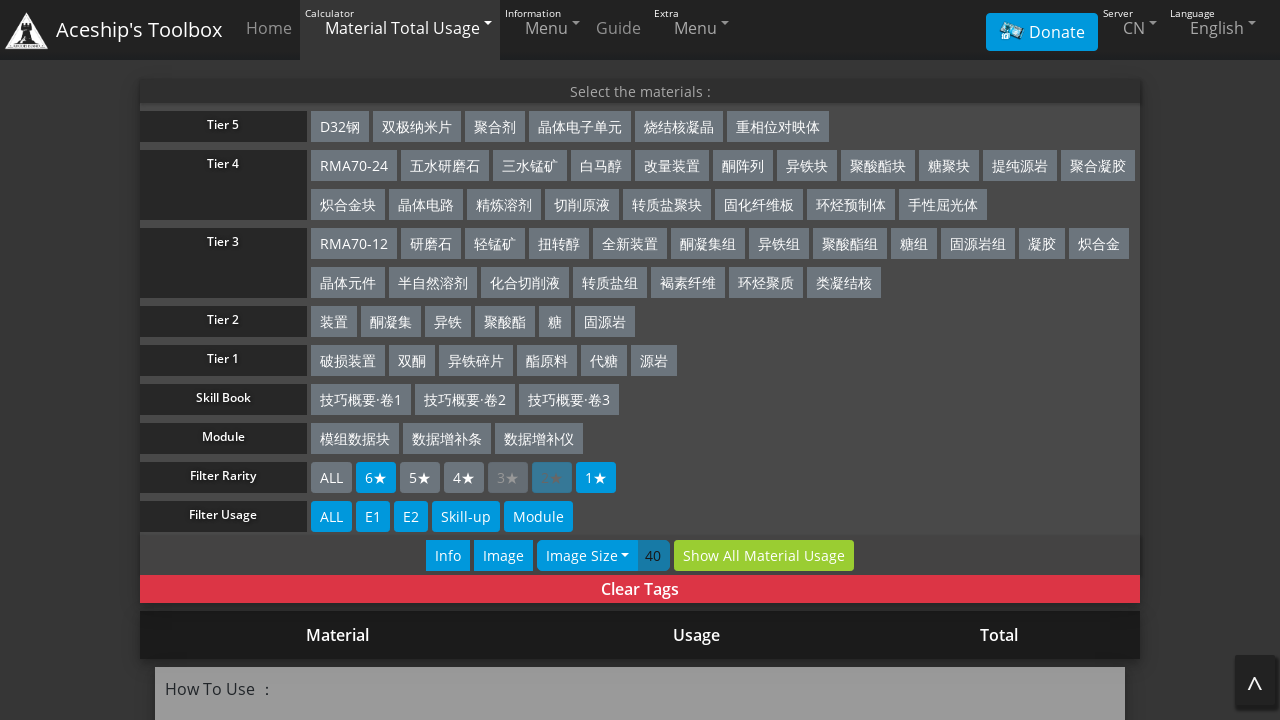

Clicked rarity filter button 7 at (596, 478) on xpath=/html/body/div[4]/div[1]/div[9]/div[2]/button[7]
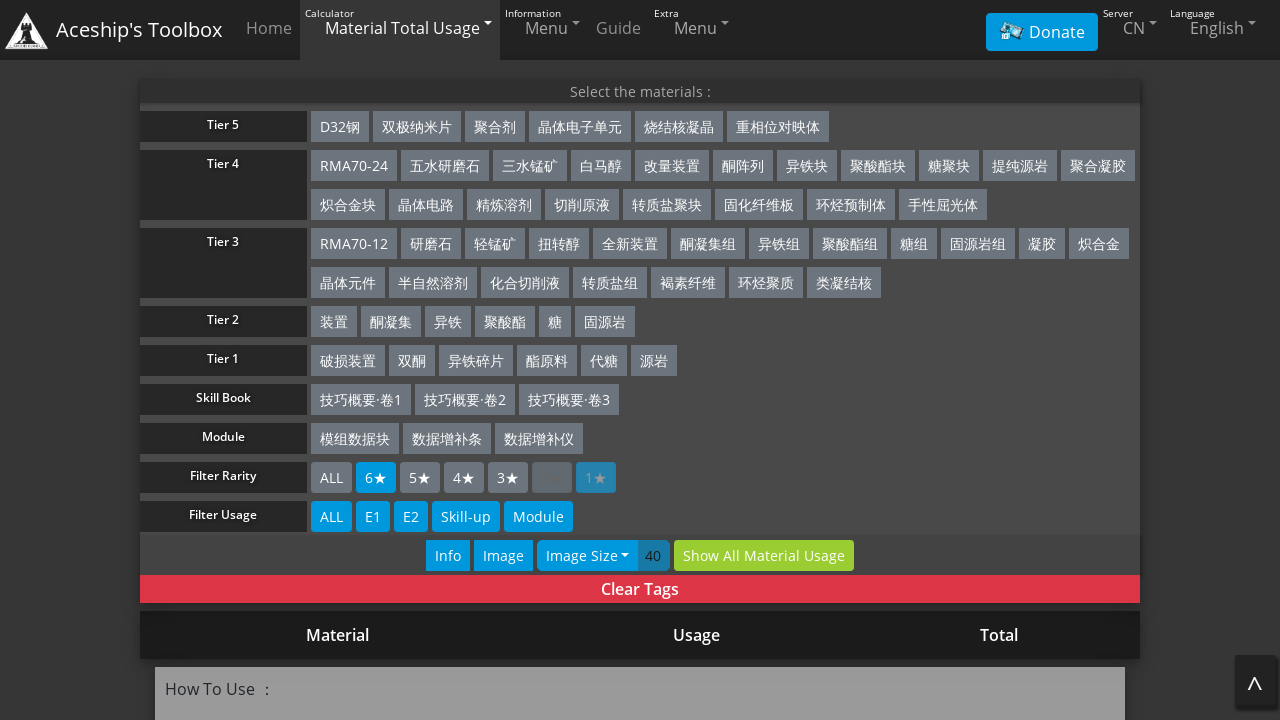

Waited 2 seconds for page to update after rarity selections
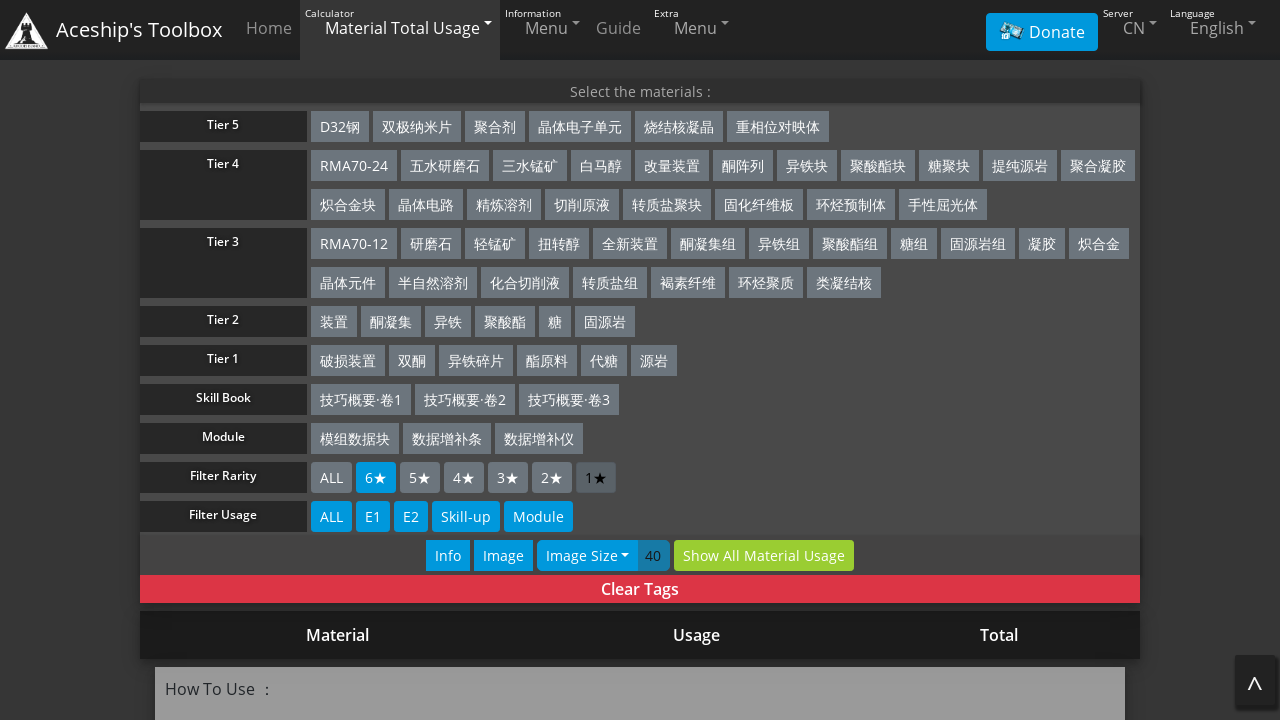

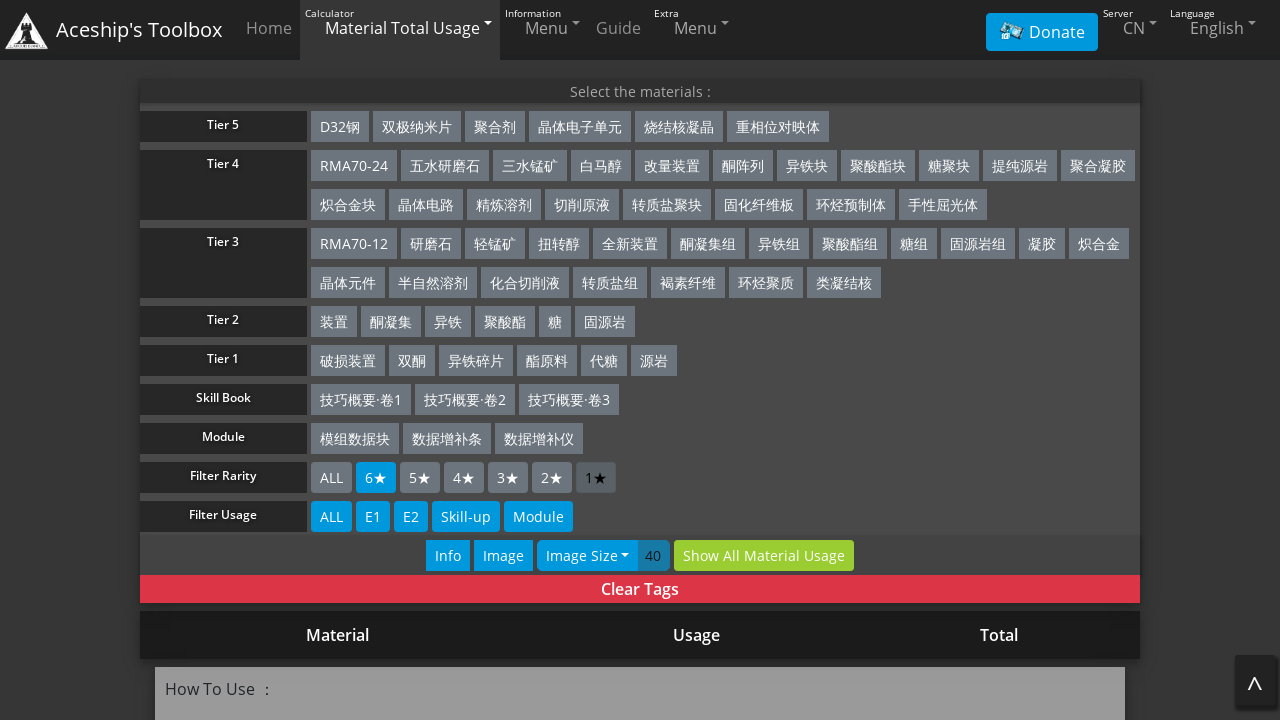